Clicks Browse Languages menu and verifies the table column headers Language and Author are displayed

Starting URL: http://www.99-bottles-of-beer.net/

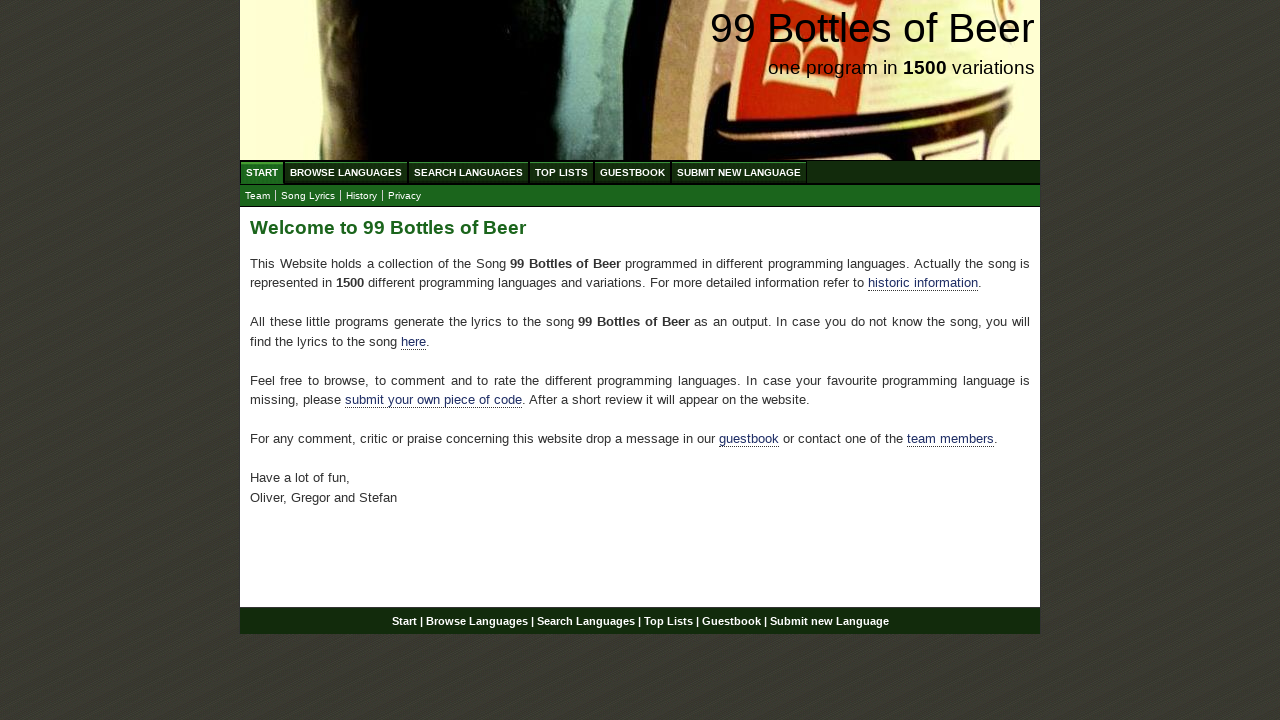

Clicked Browse Languages menu at (346, 172) on xpath=//a[@href='/abc.html']
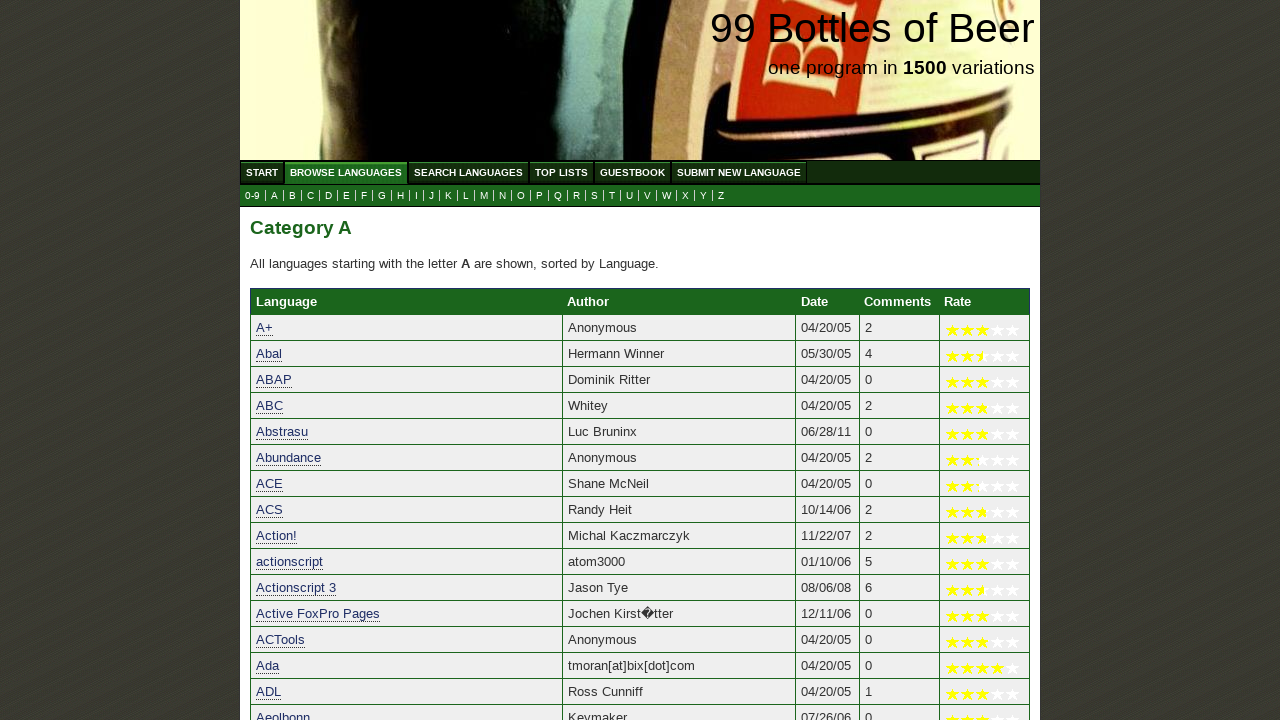

Table with column headers loaded
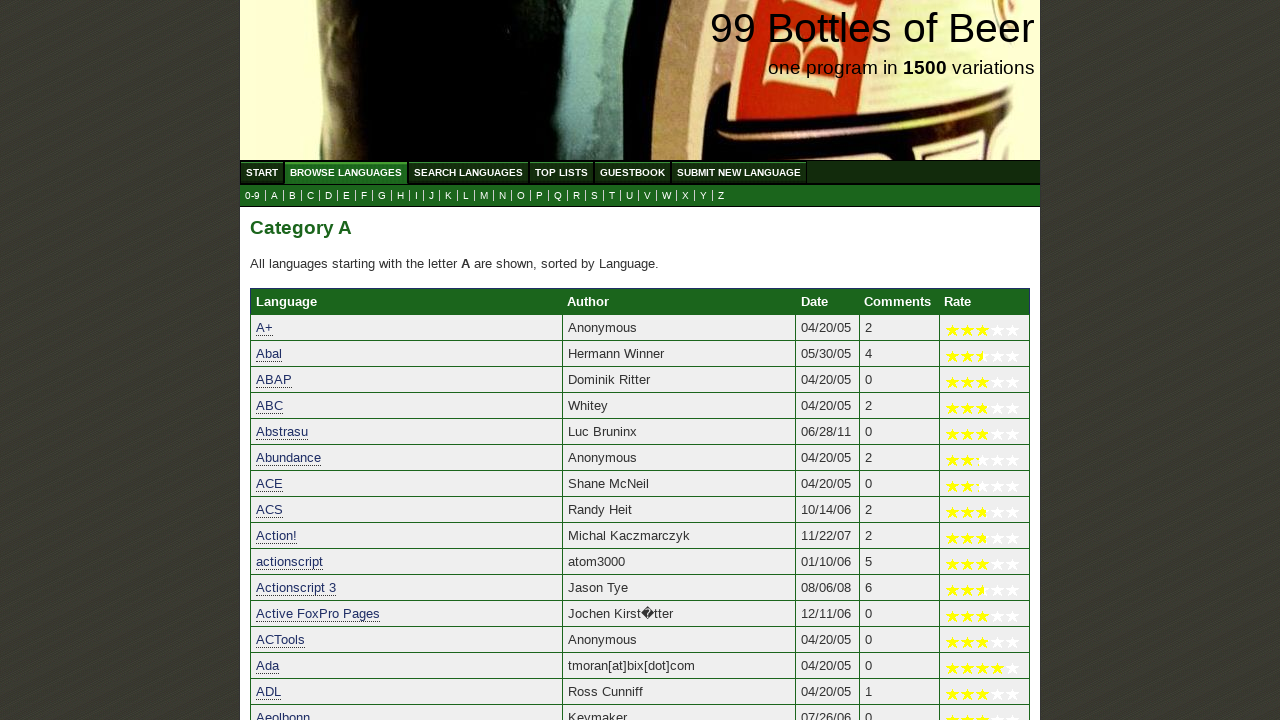

Verified Language column header is displayed
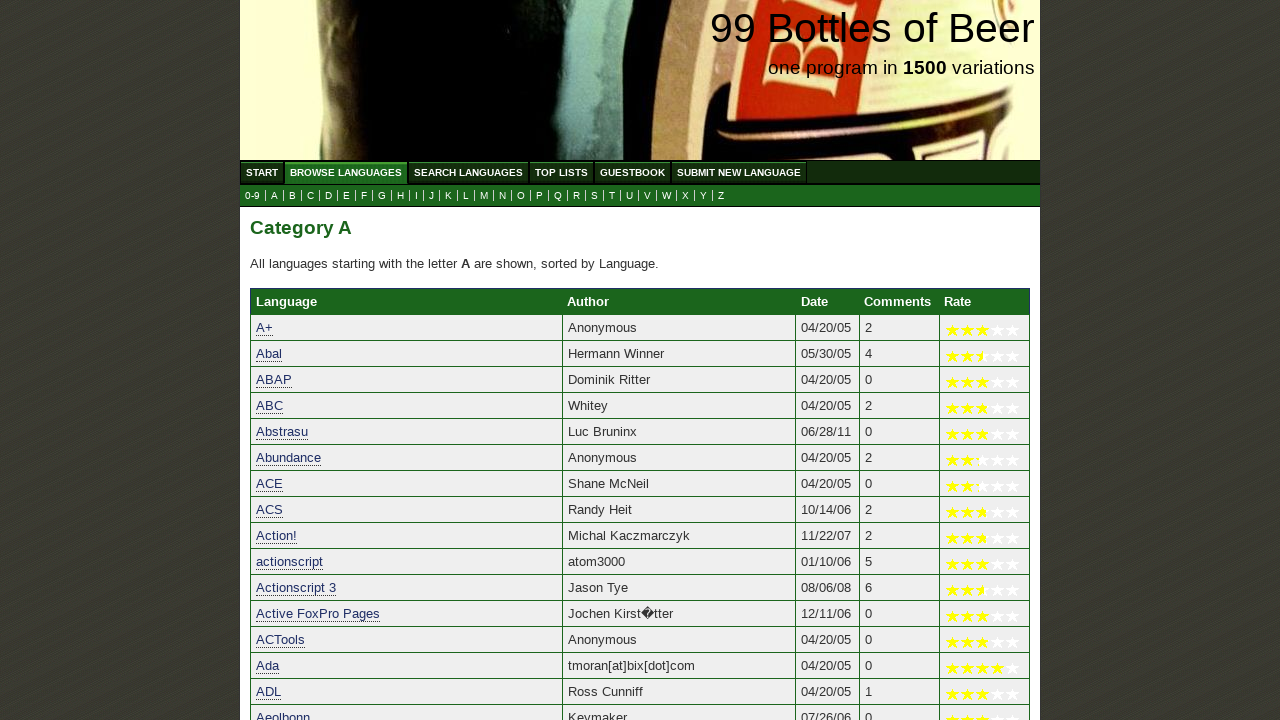

Verified Author column header is displayed
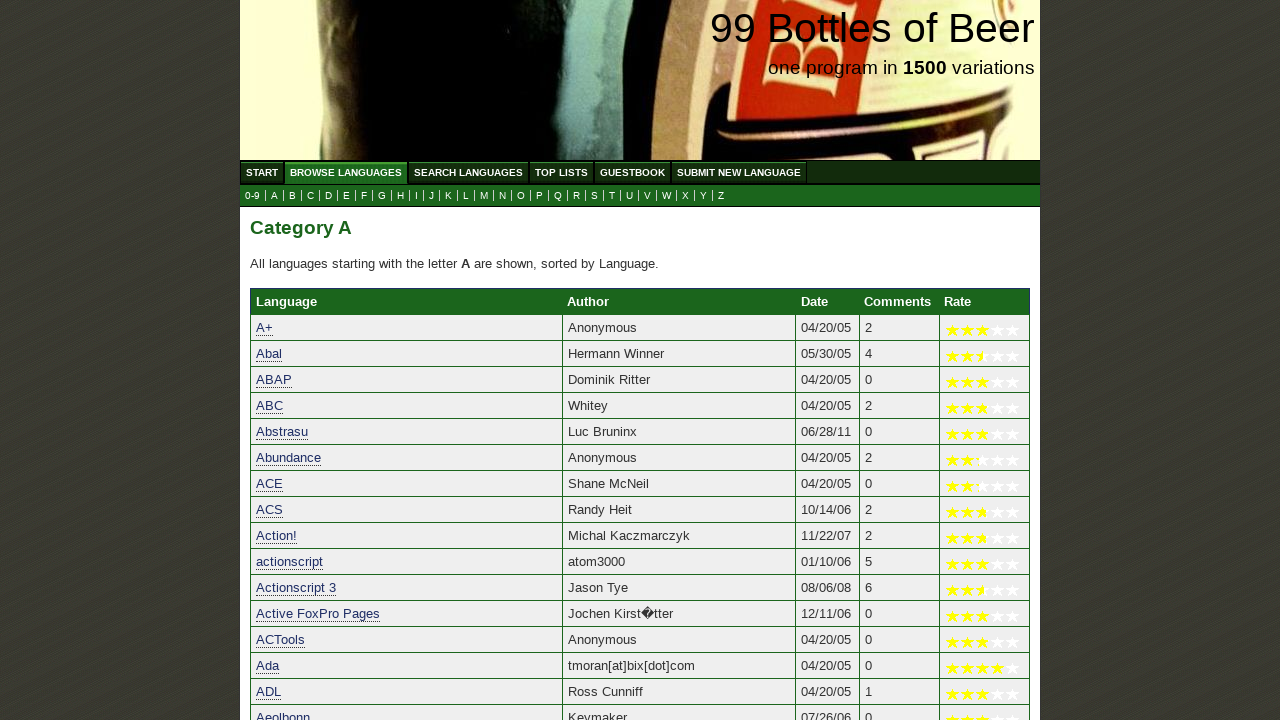

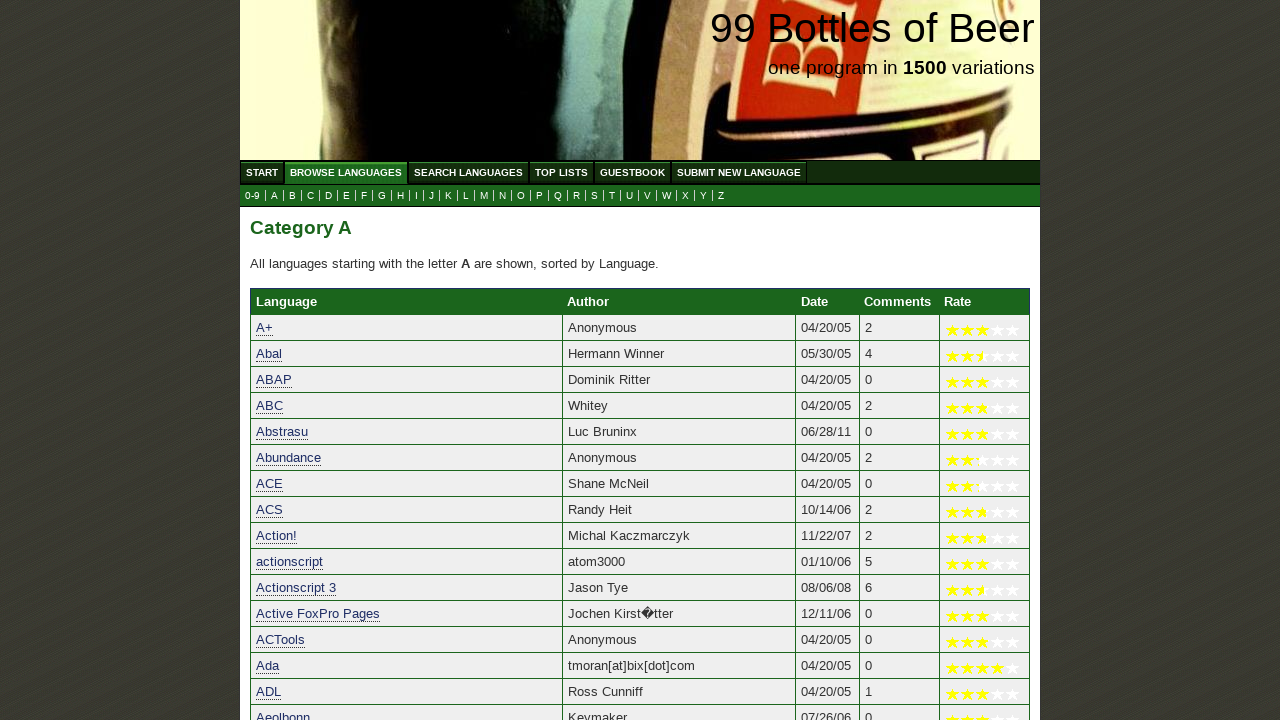